Navigates to a login page and clicks on the "Elemental Selenium" link to navigate away from the page

Starting URL: http://the-internet.herokuapp.com/login

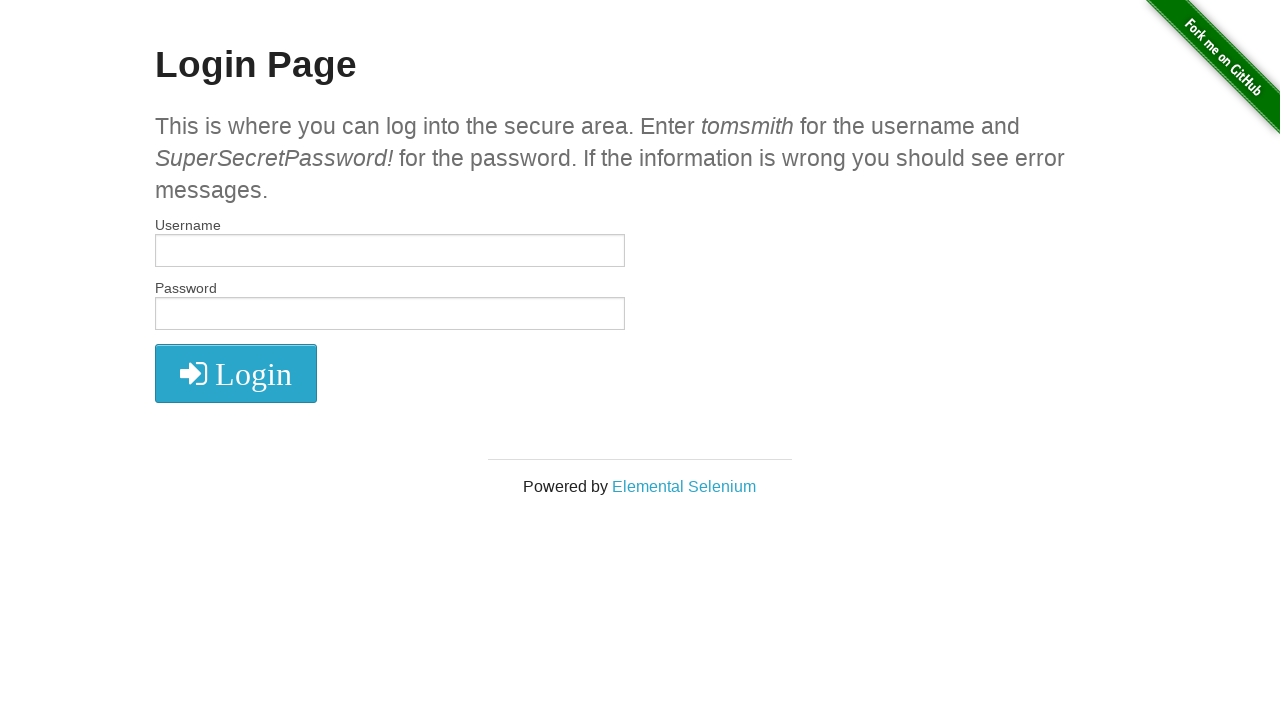

Navigated to login page
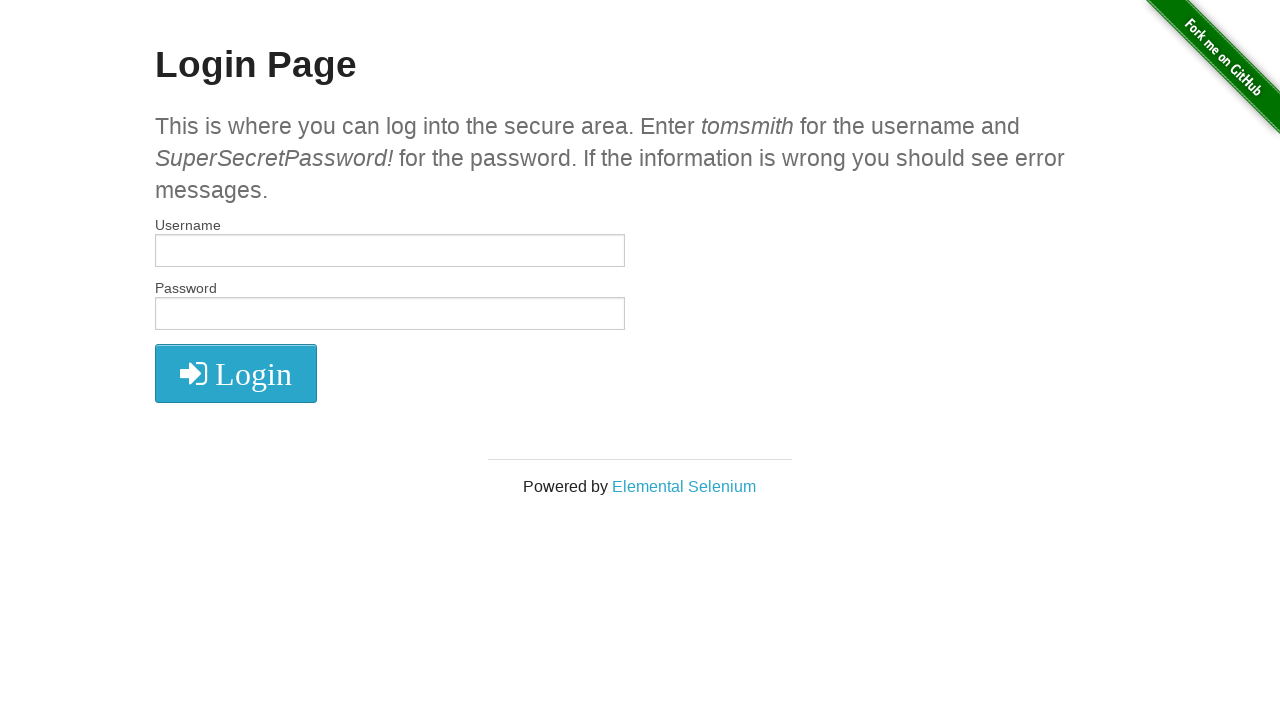

Clicked on 'Elemental Selenium' link to navigate away from login page at (684, 486) on text=Elemental Selenium
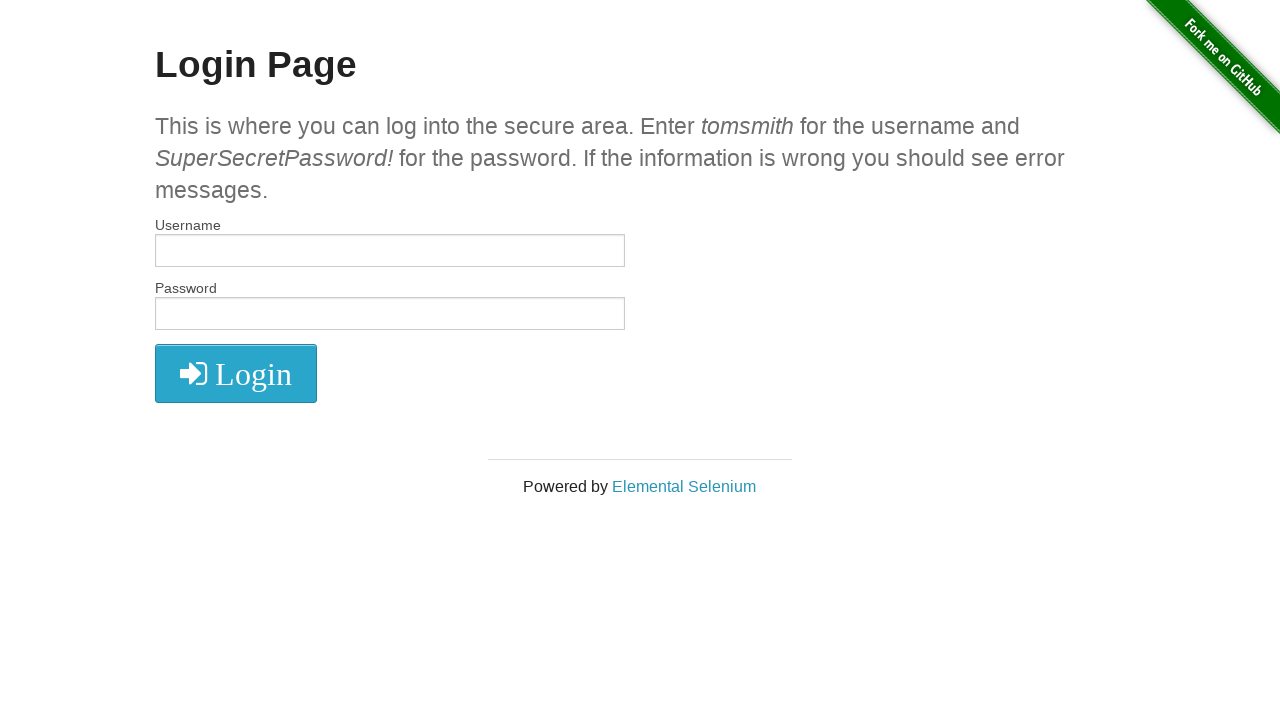

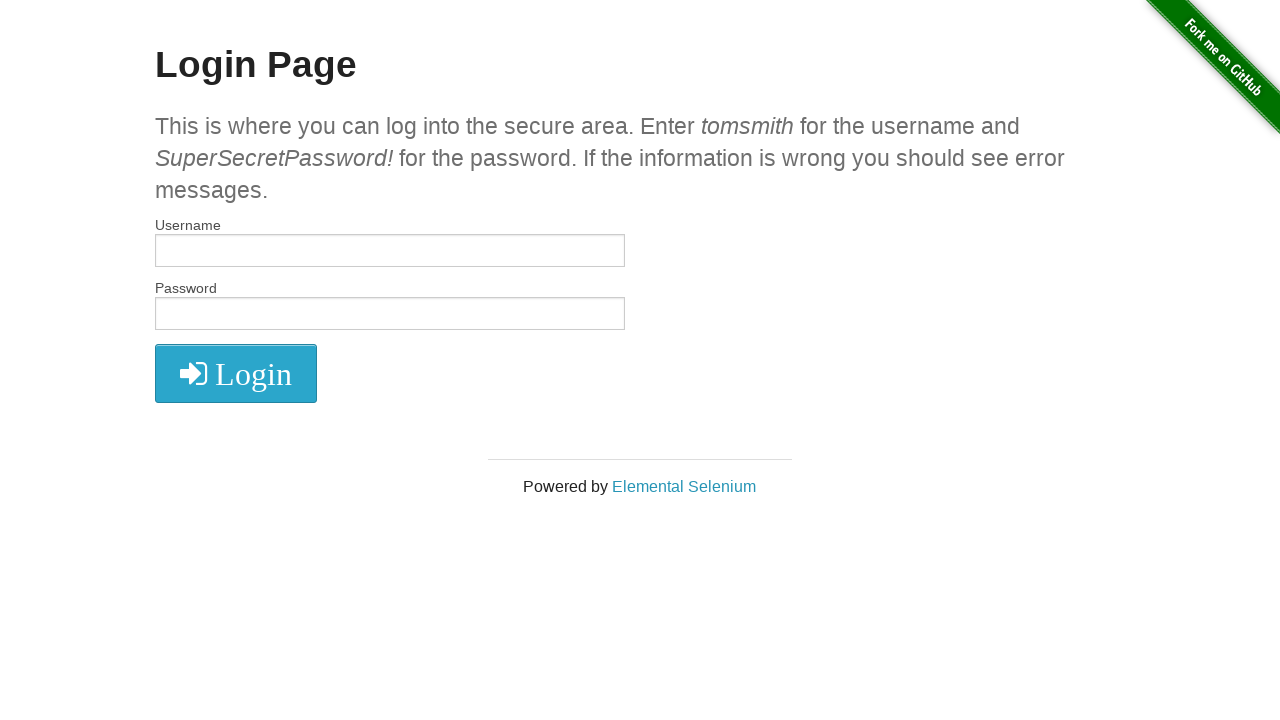